Navigates to a QA automation course UI page and uses JavaScript evaluation to modify the page title text, demonstrating DOM manipulation via Playwright.

Starting URL: https://nikita-filonov.github.io/qa-automation-engineer-ui-course/#/auth/login

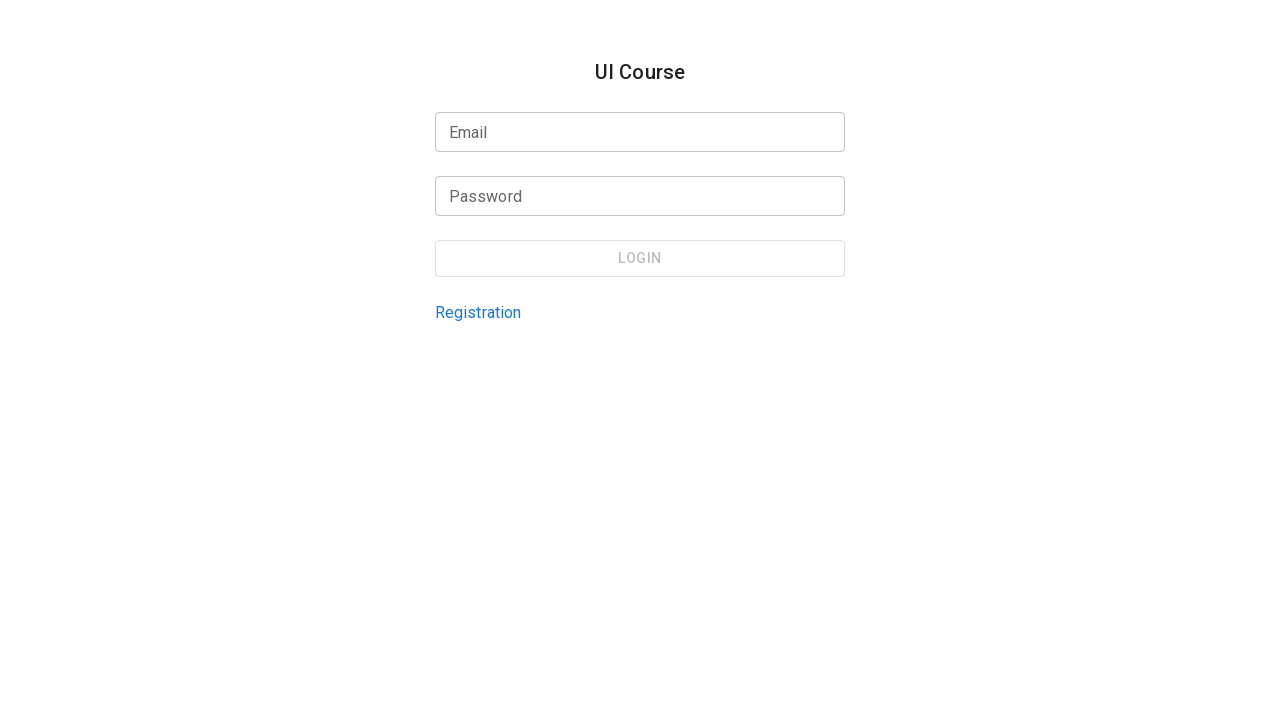

Modified page title text using JavaScript evaluation
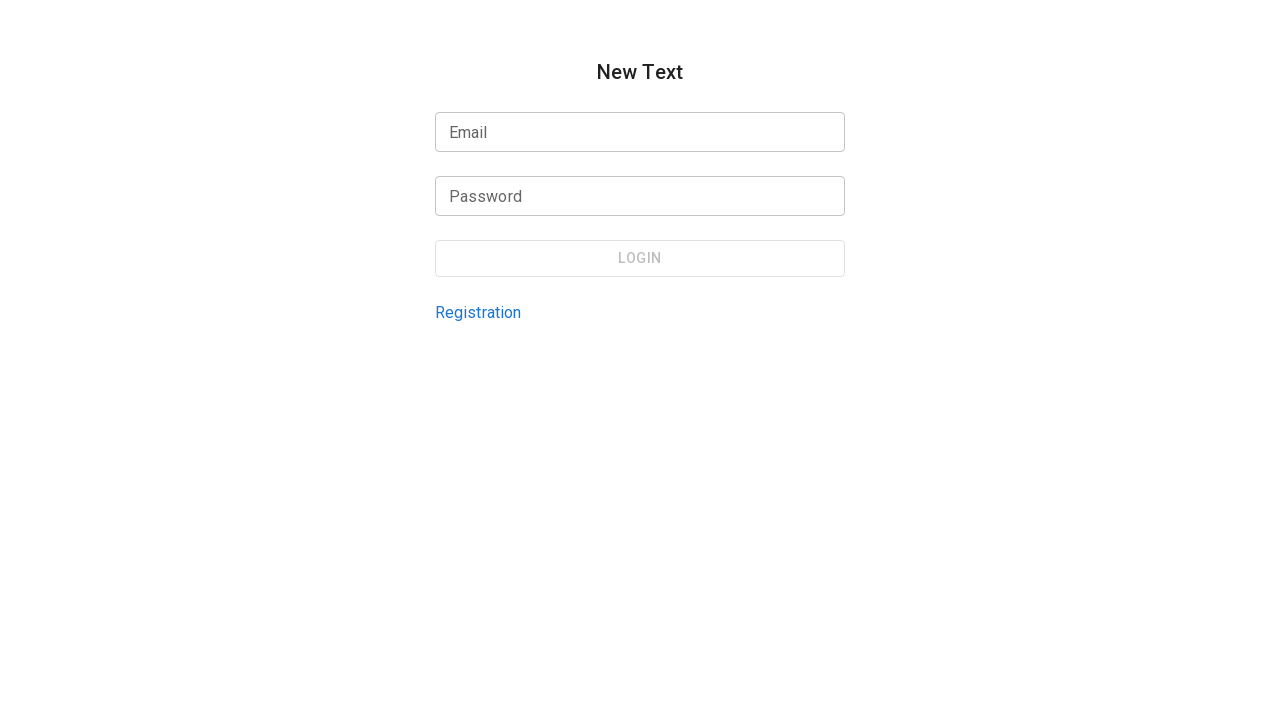

Waited 2 seconds for DOM changes to be visible
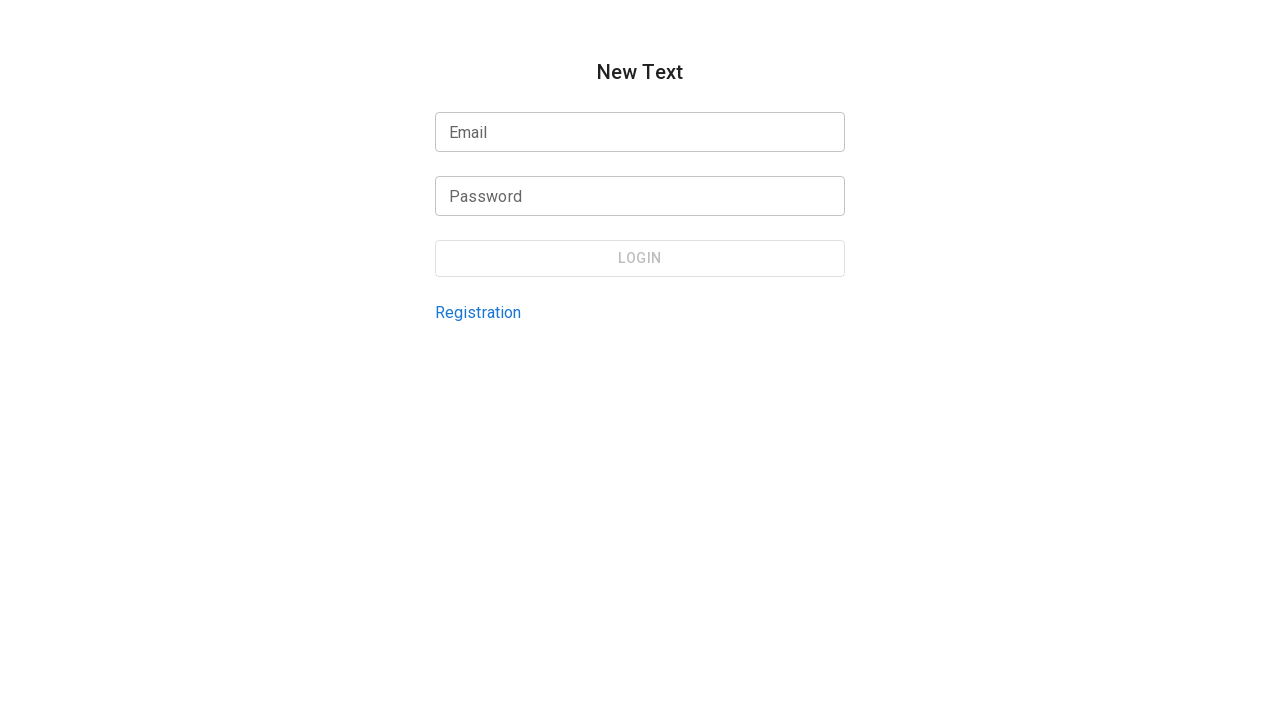

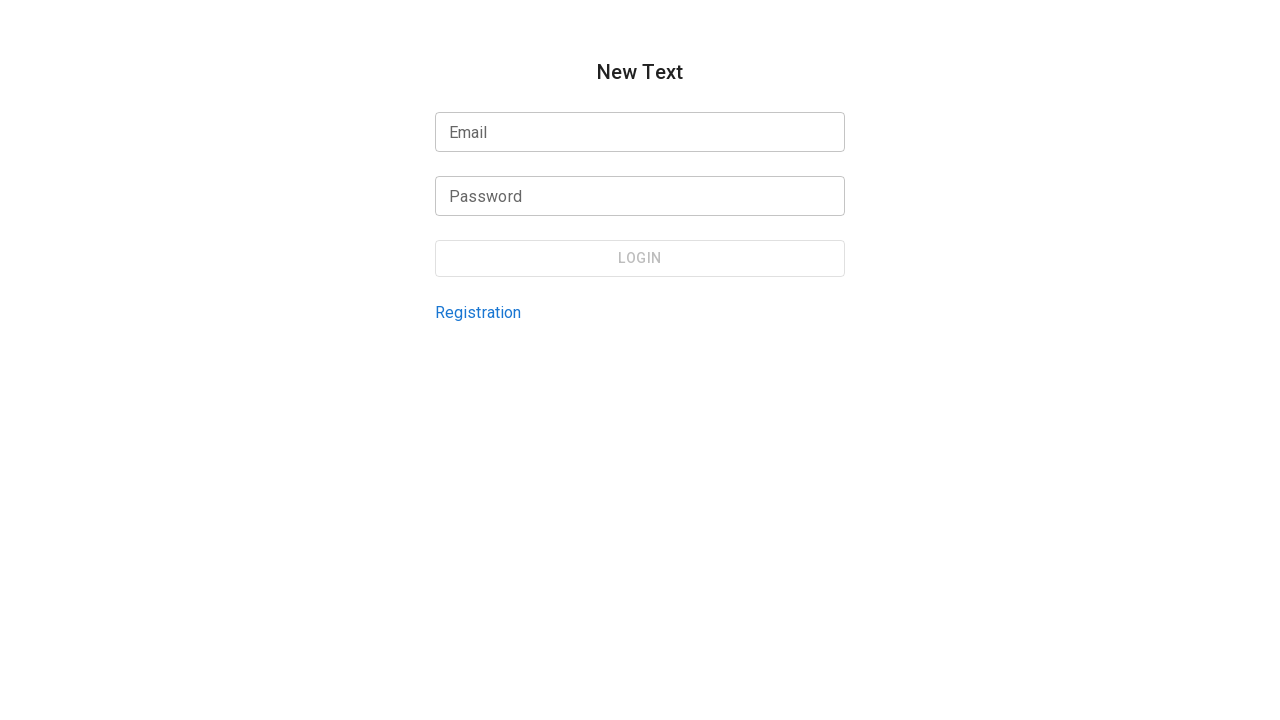